Tests the random number generator functionality by setting minimum and maximum values, then generating a random number within that range

Starting URL: https://www.calculator.net/random-number-generator.html

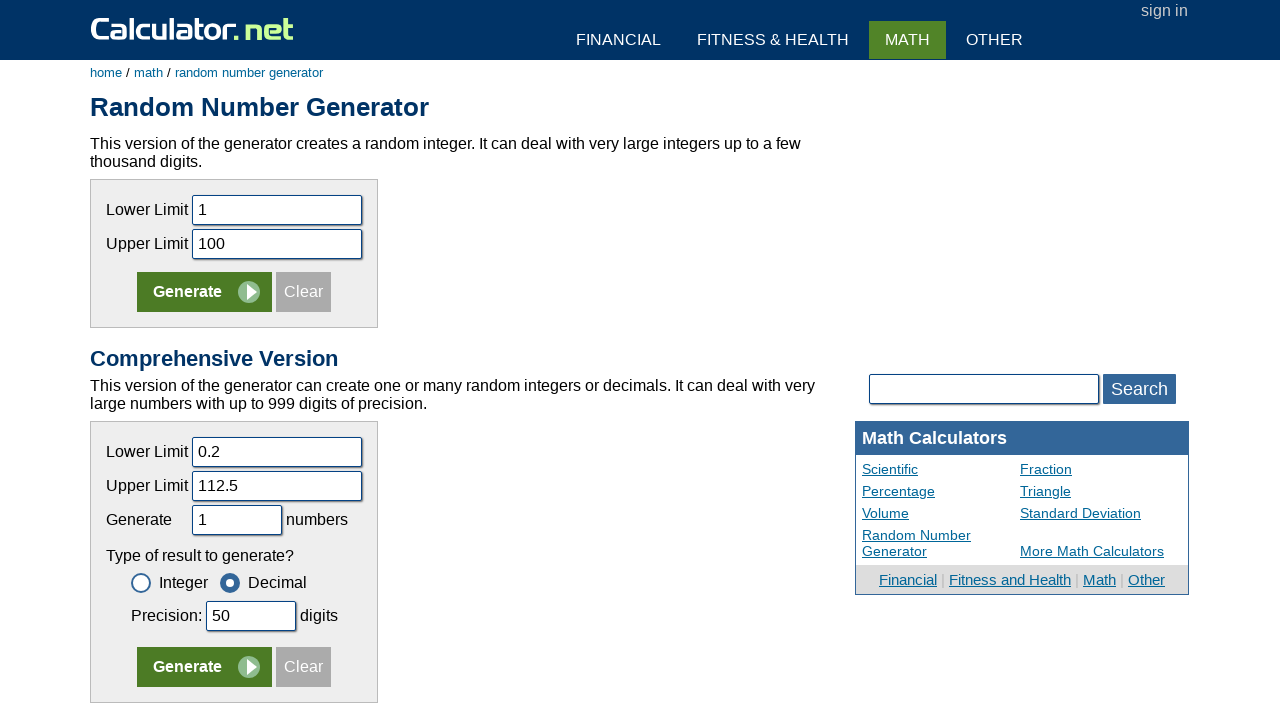

Cleared the minimum value field on input[name='slower']
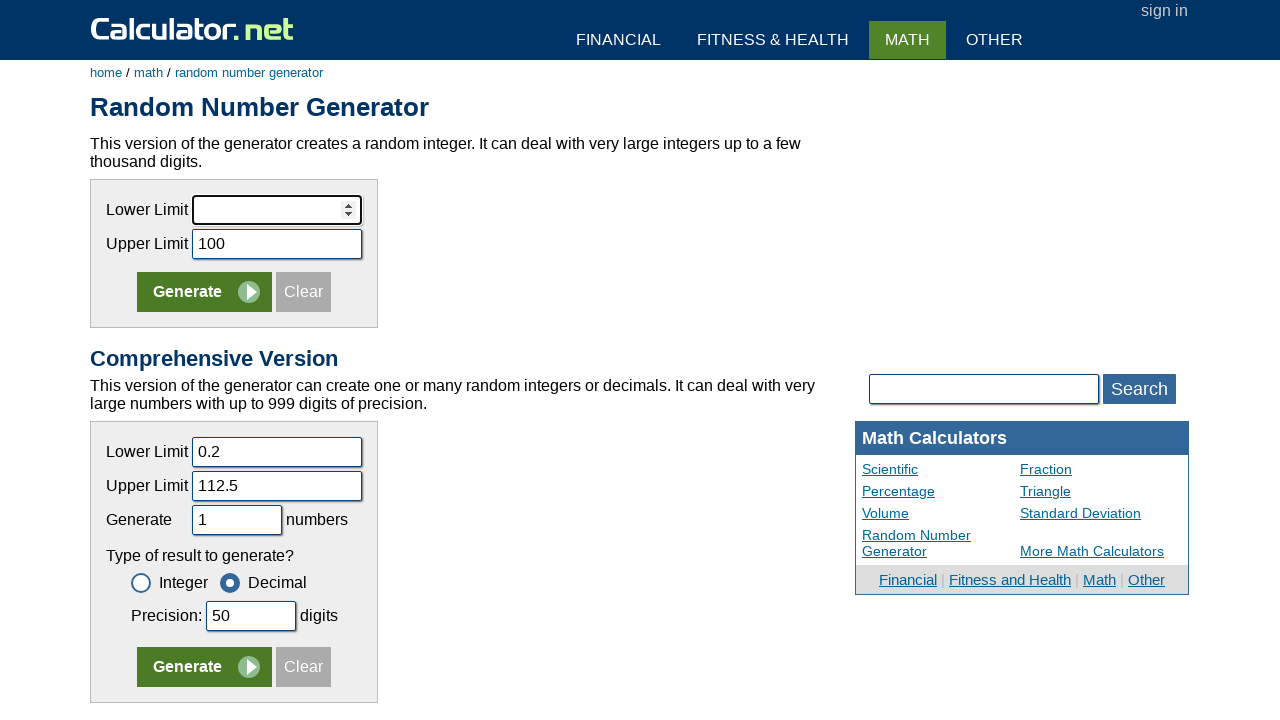

Filled minimum value field with '1' on input[name='slower']
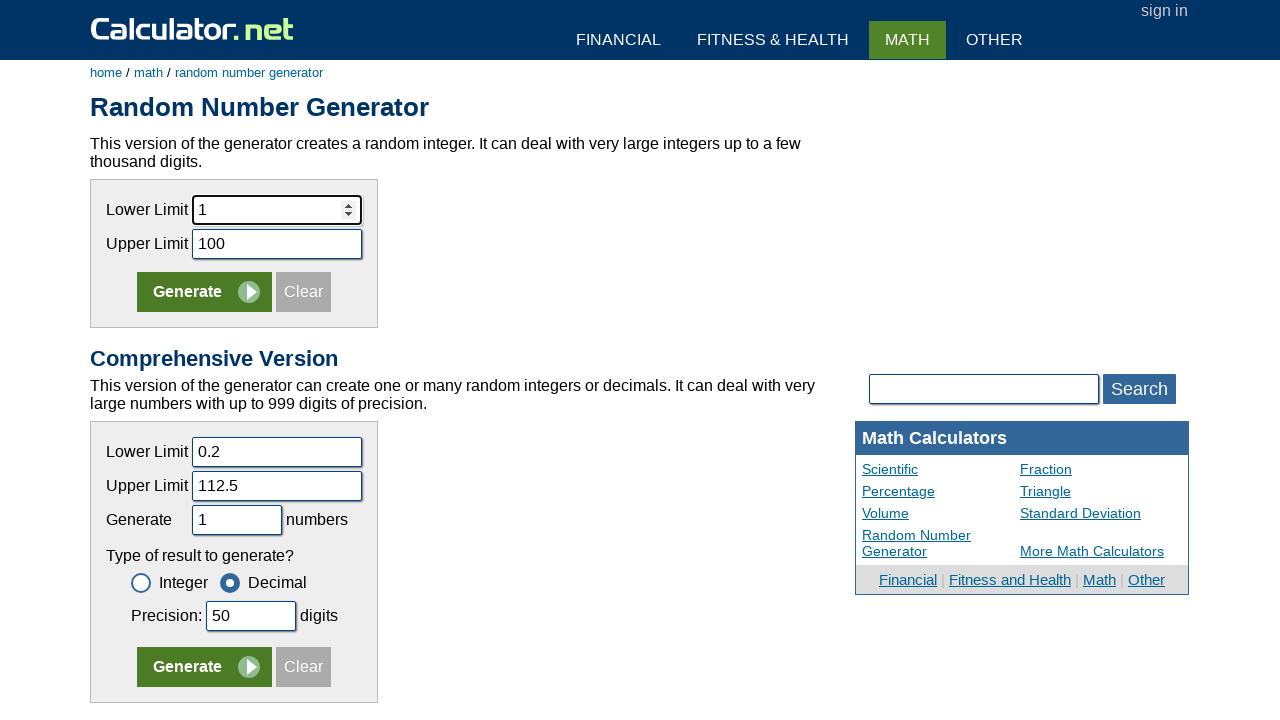

Cleared the maximum value field on input[name='supper']
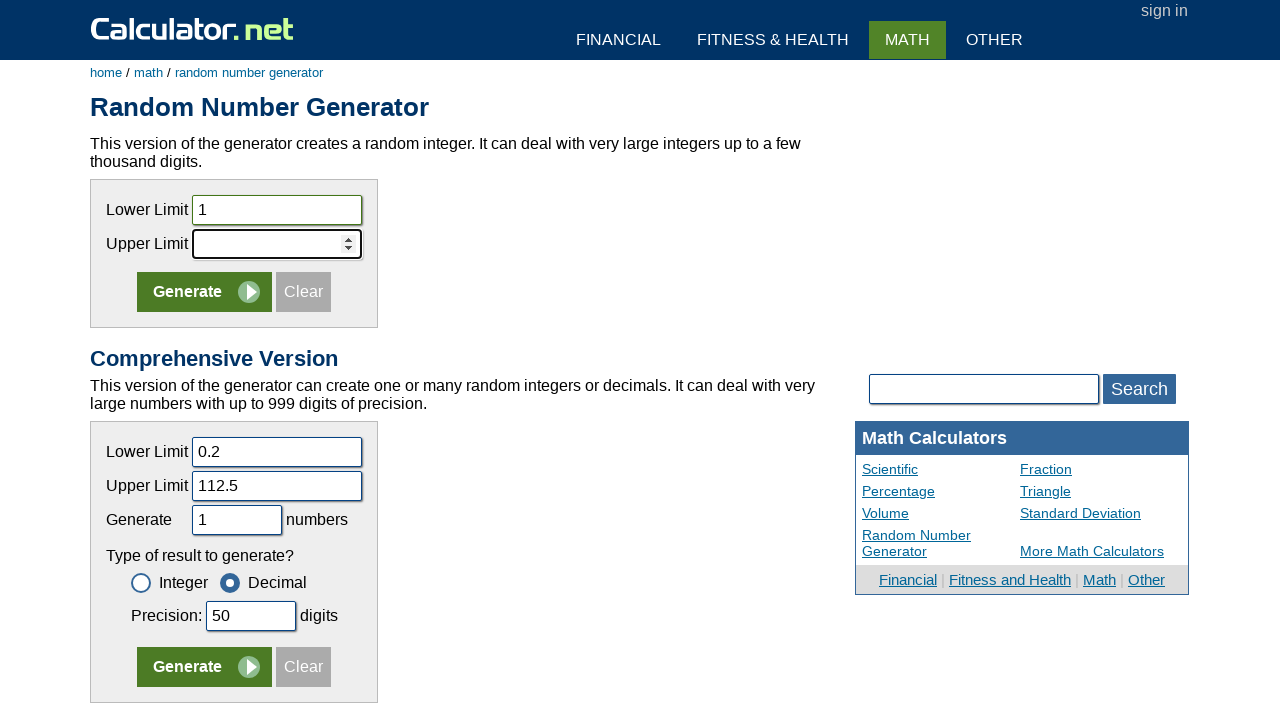

Filled maximum value field with '500' on input[name='supper']
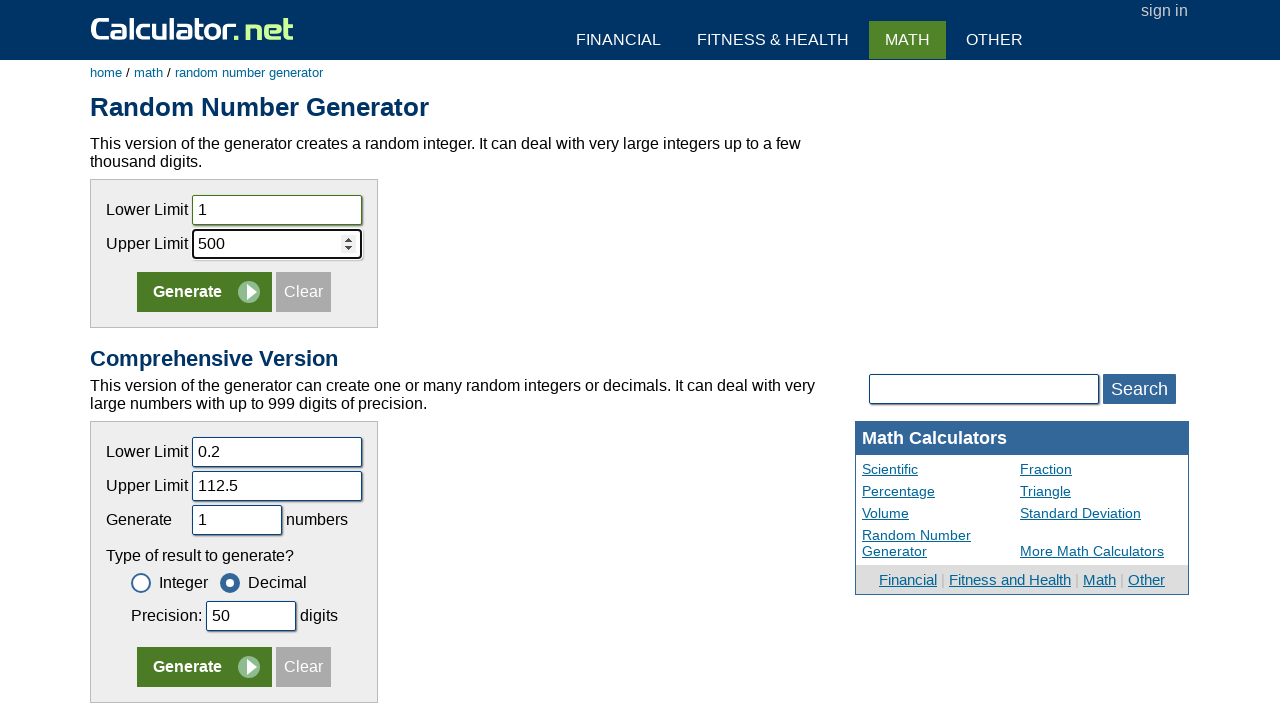

Clicked the Generate button to generate random number at (204, 292) on input[type='submit'][name='x']
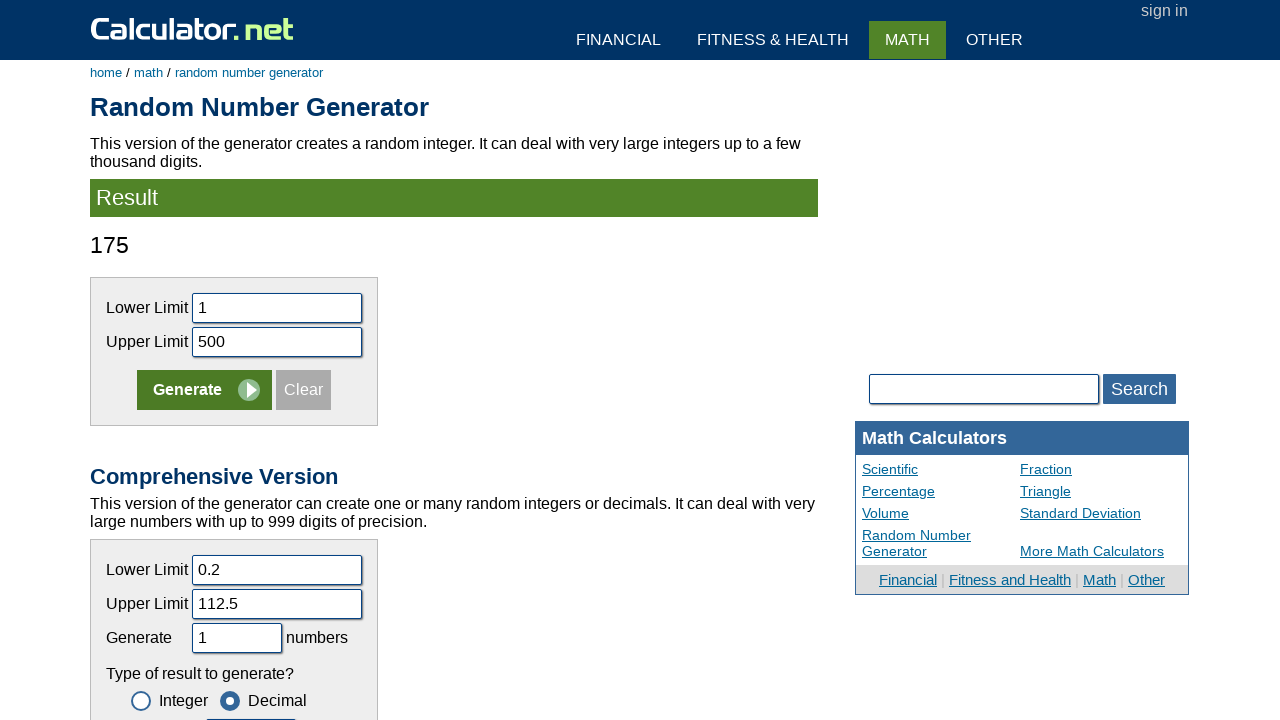

Random number result loaded and displayed
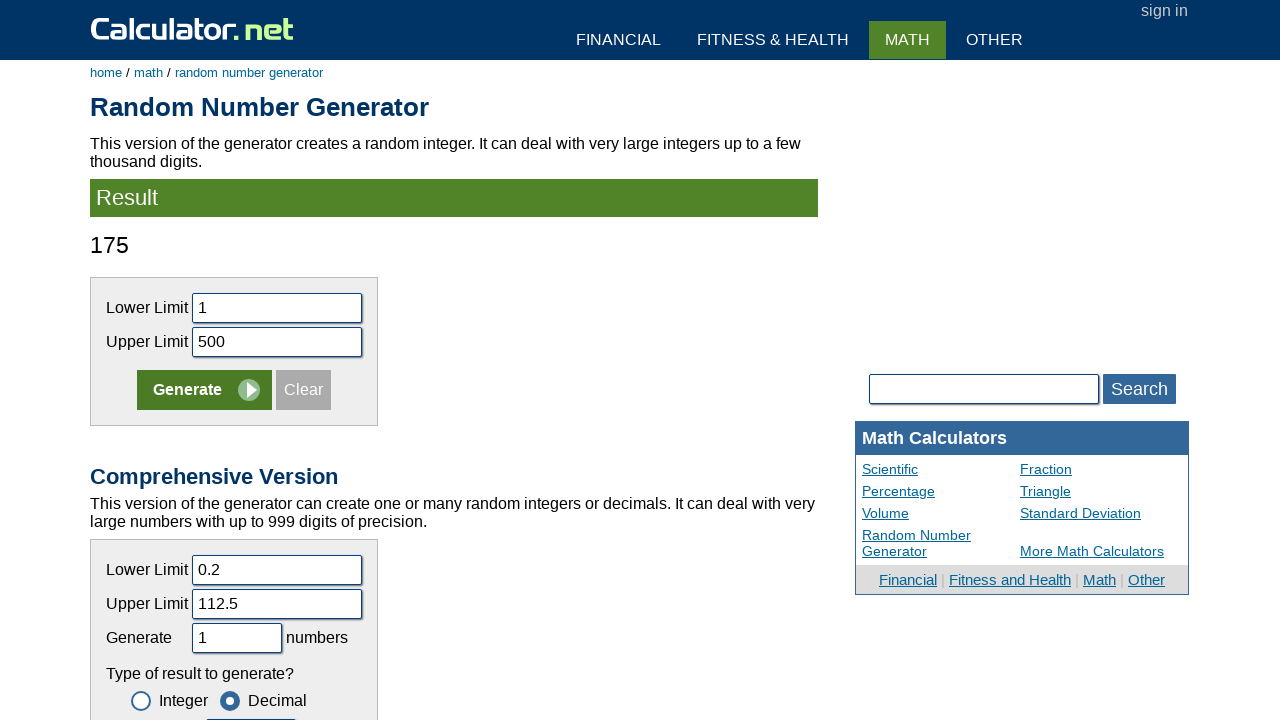

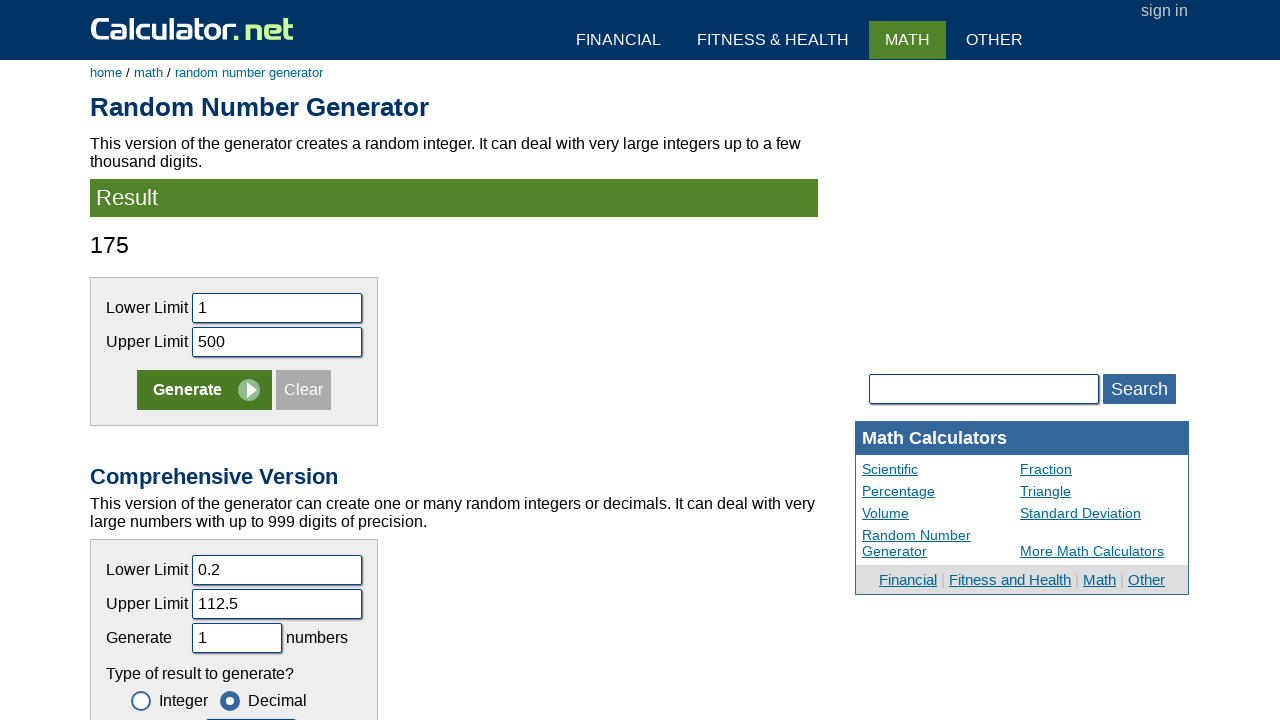